Navigates to a GitHub user profile page and verifies that the user's full name element is displayed on the page.

Starting URL: https://github.com/maomao1996

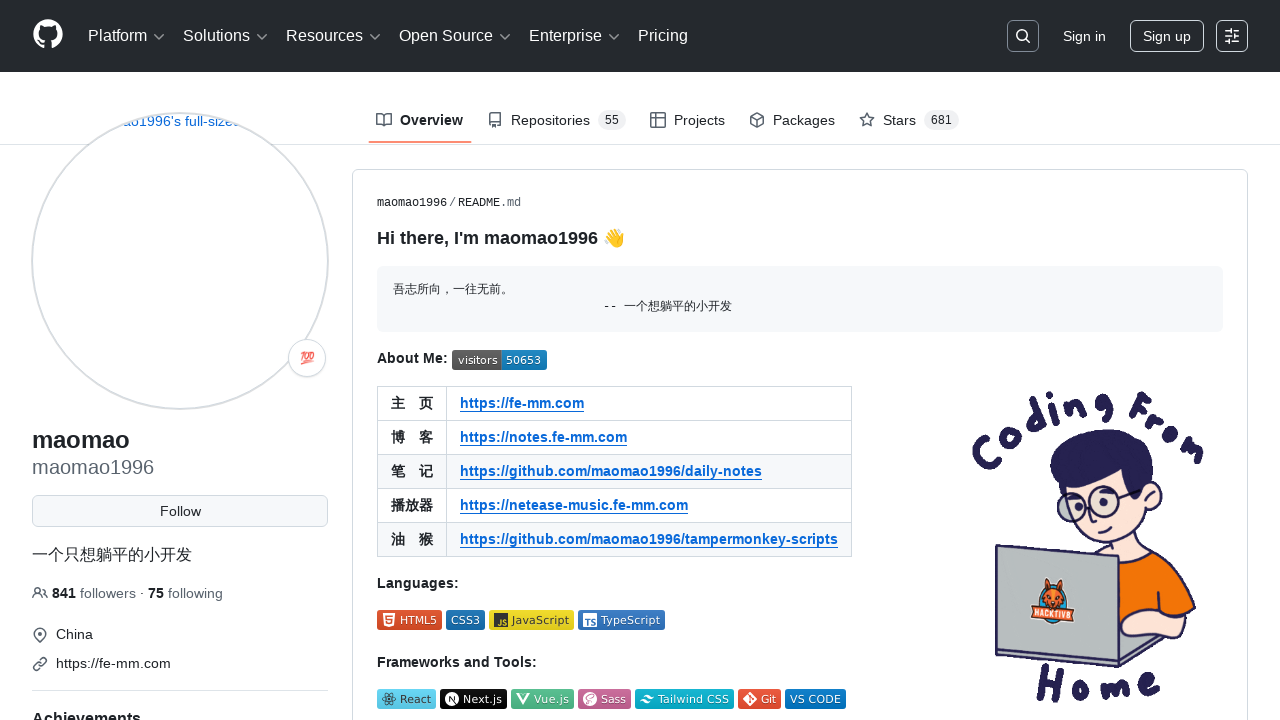

Waited for user's full name element to be visible
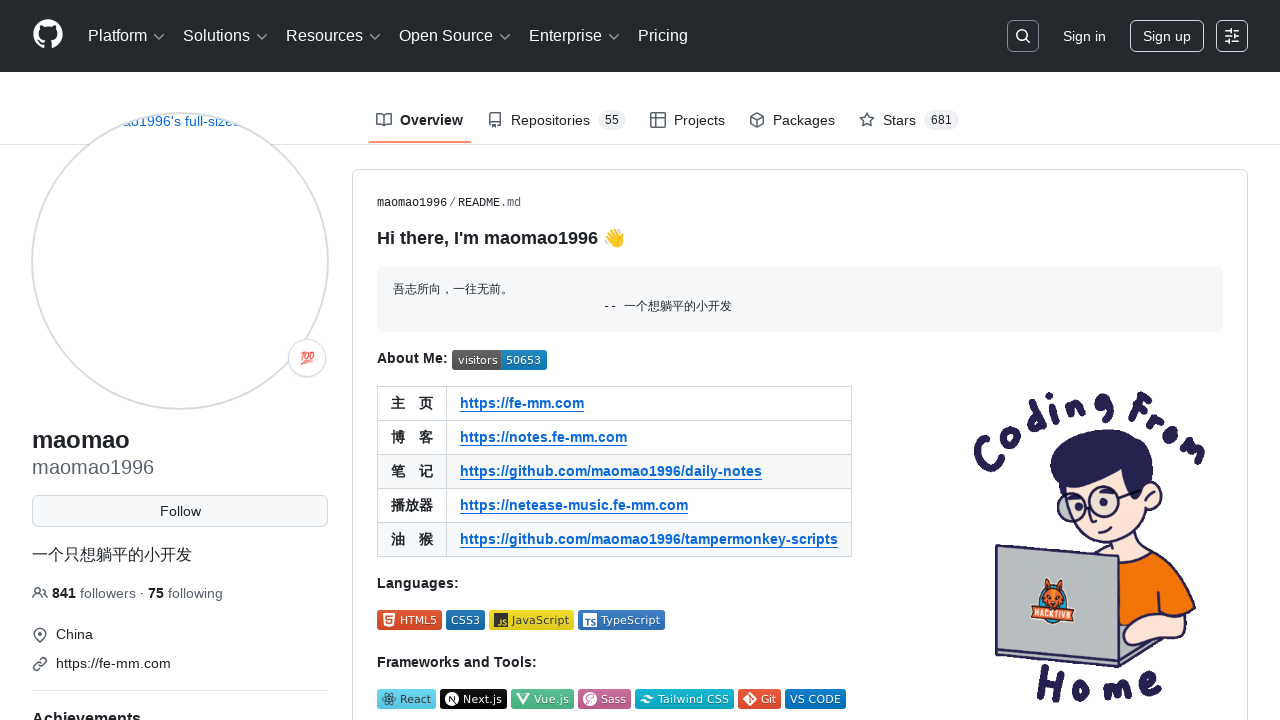

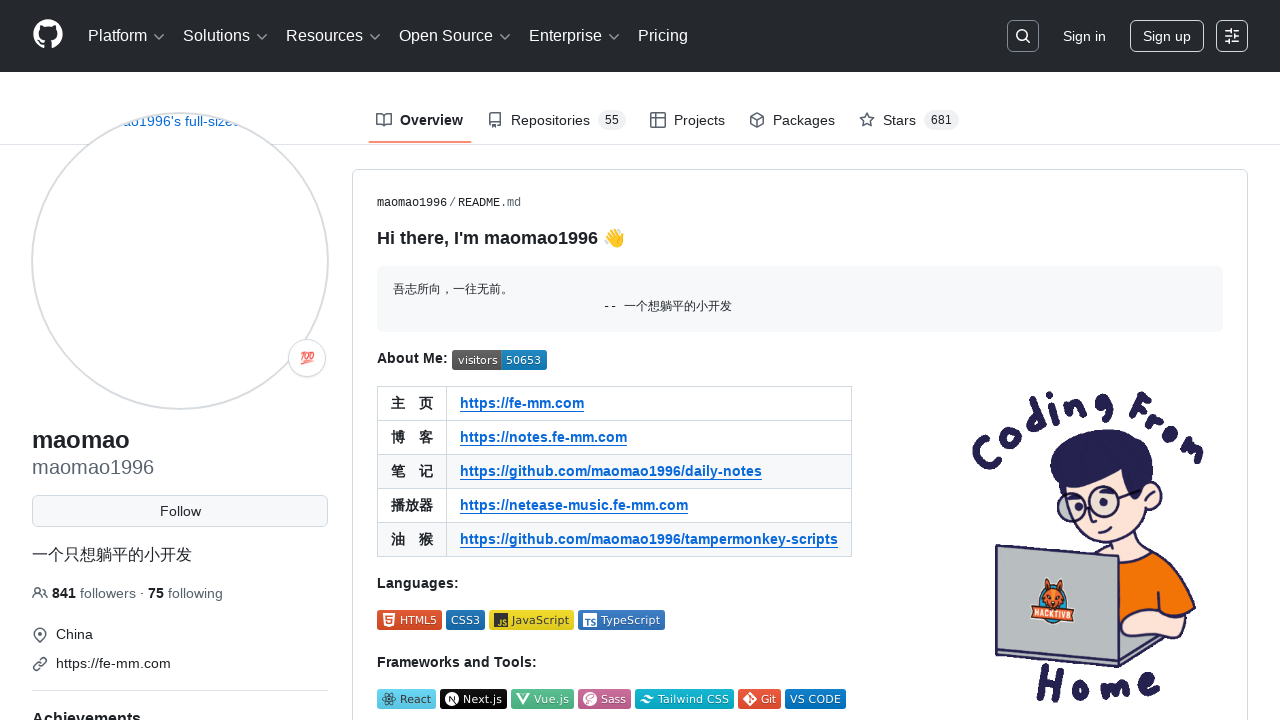